Tests joining a video streaming/conferencing session by entering a username in a dialog and granting media permissions through keyboard navigation.

Starting URL: https://live.monetanalytics.com/stu_proc/student.html#

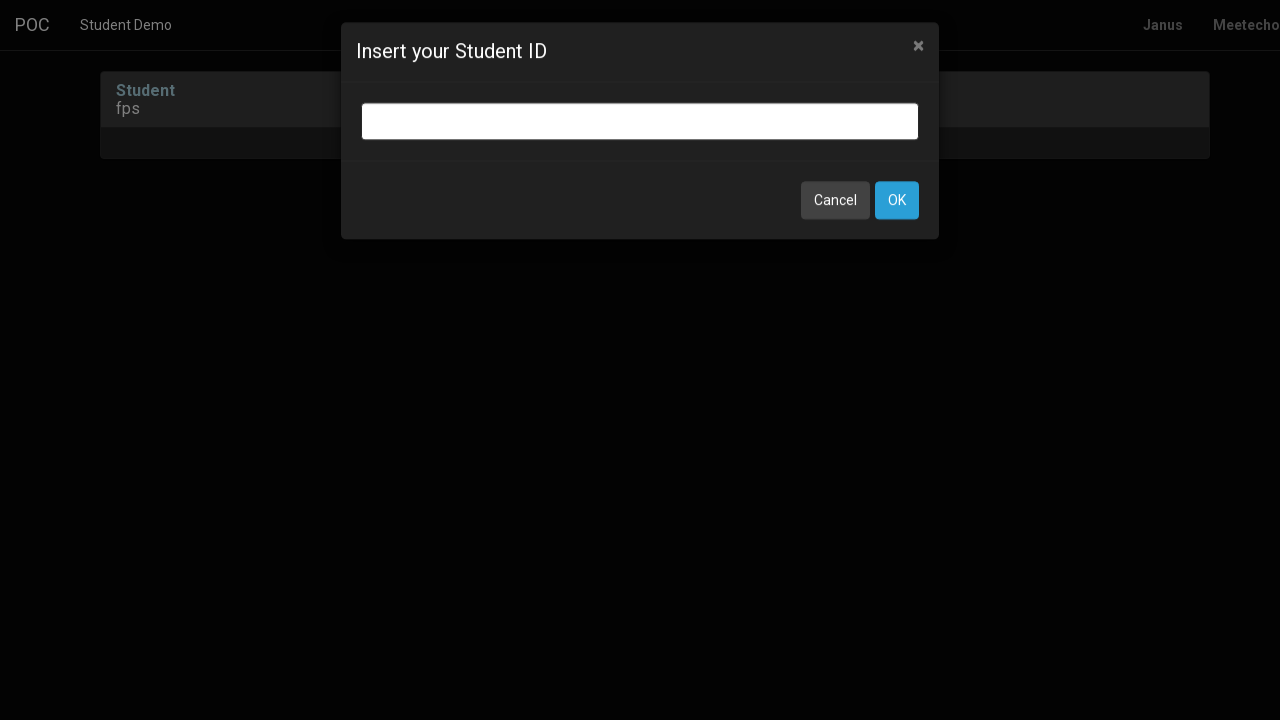

Granted permissions for camera and microphone
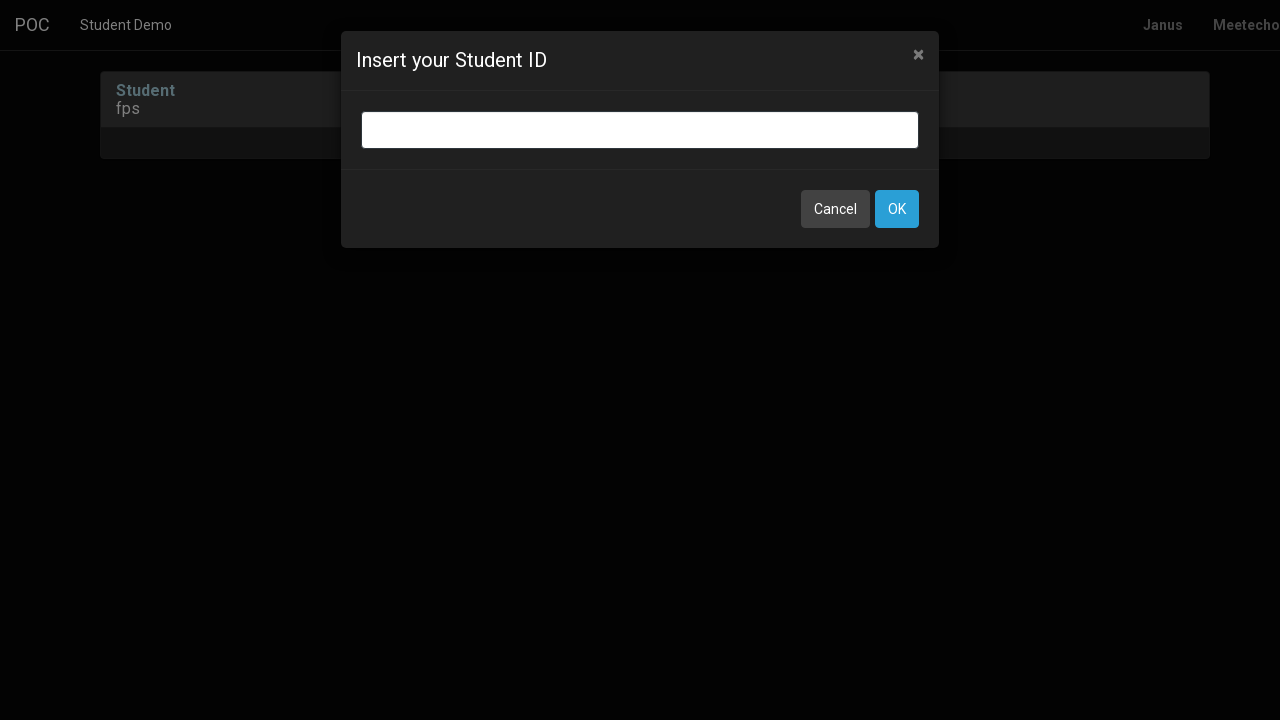

Username input dialog appeared
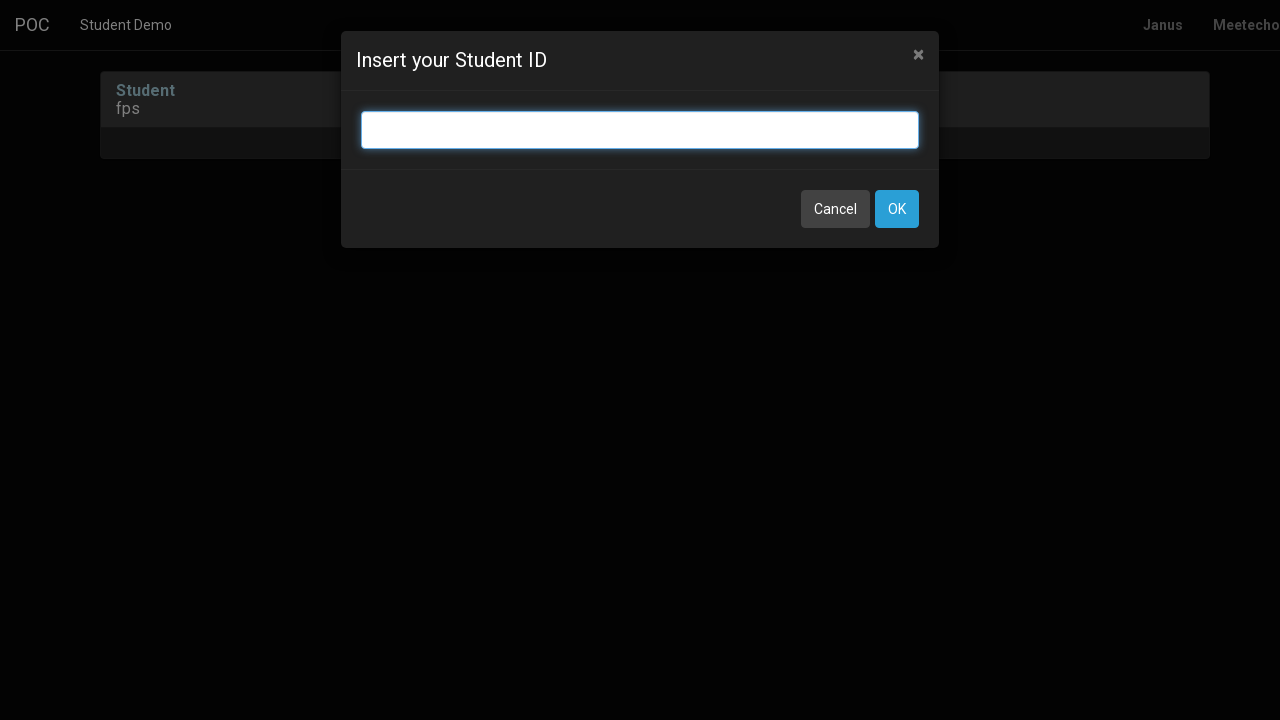

Filled username field with 'Webcam3' on input.bootbox-input.bootbox-input-text.form-control
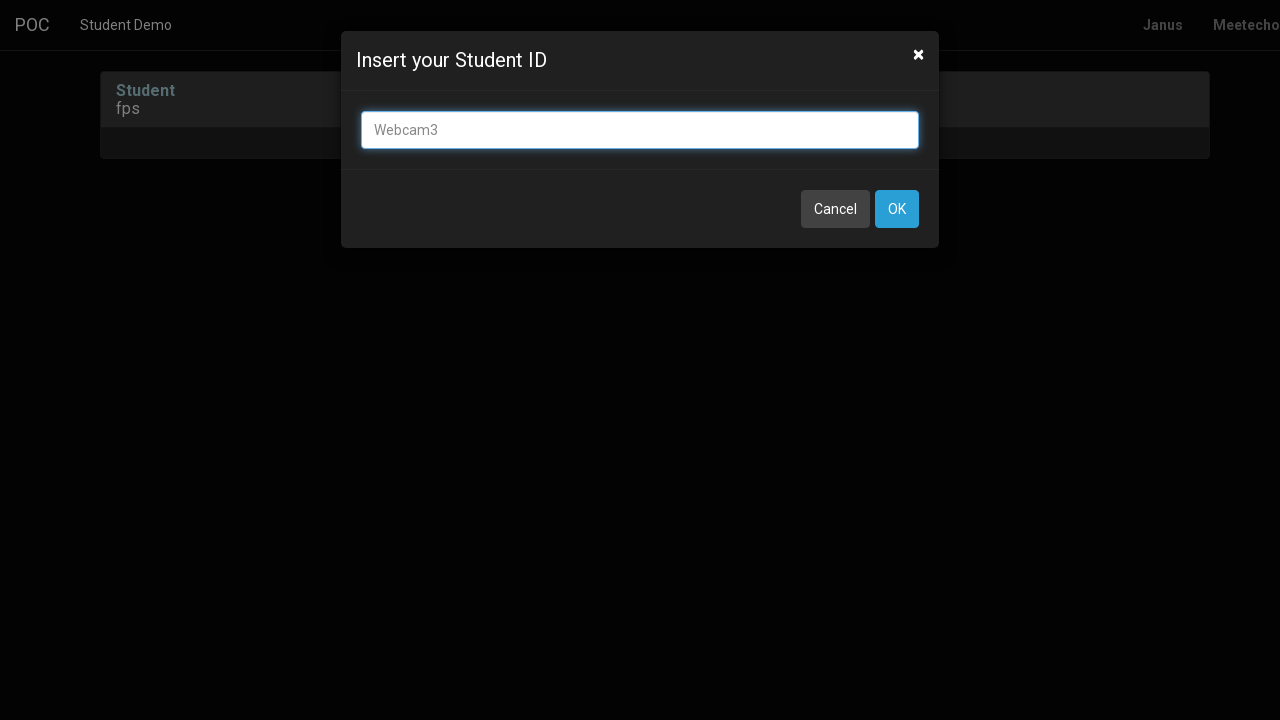

Clicked OK button to confirm username entry at (897, 209) on button:has-text('OK')
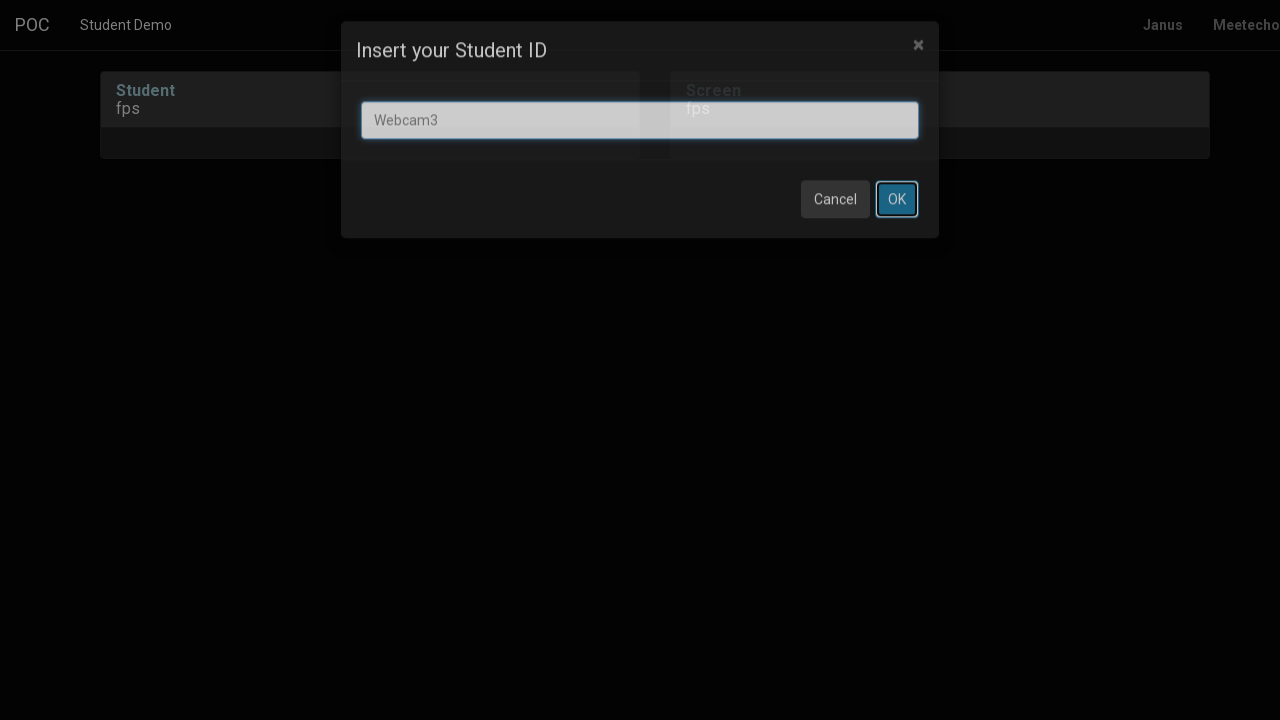

Waited 3 seconds for page processing and media permissions to be granted
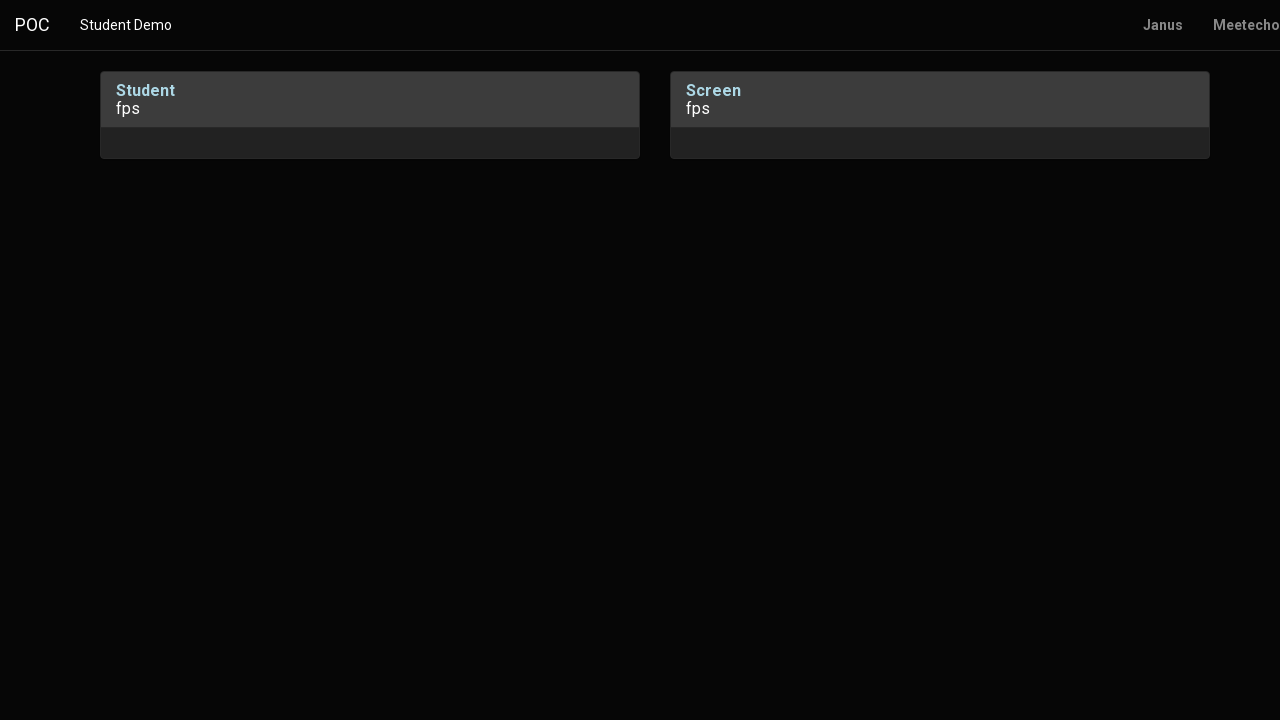

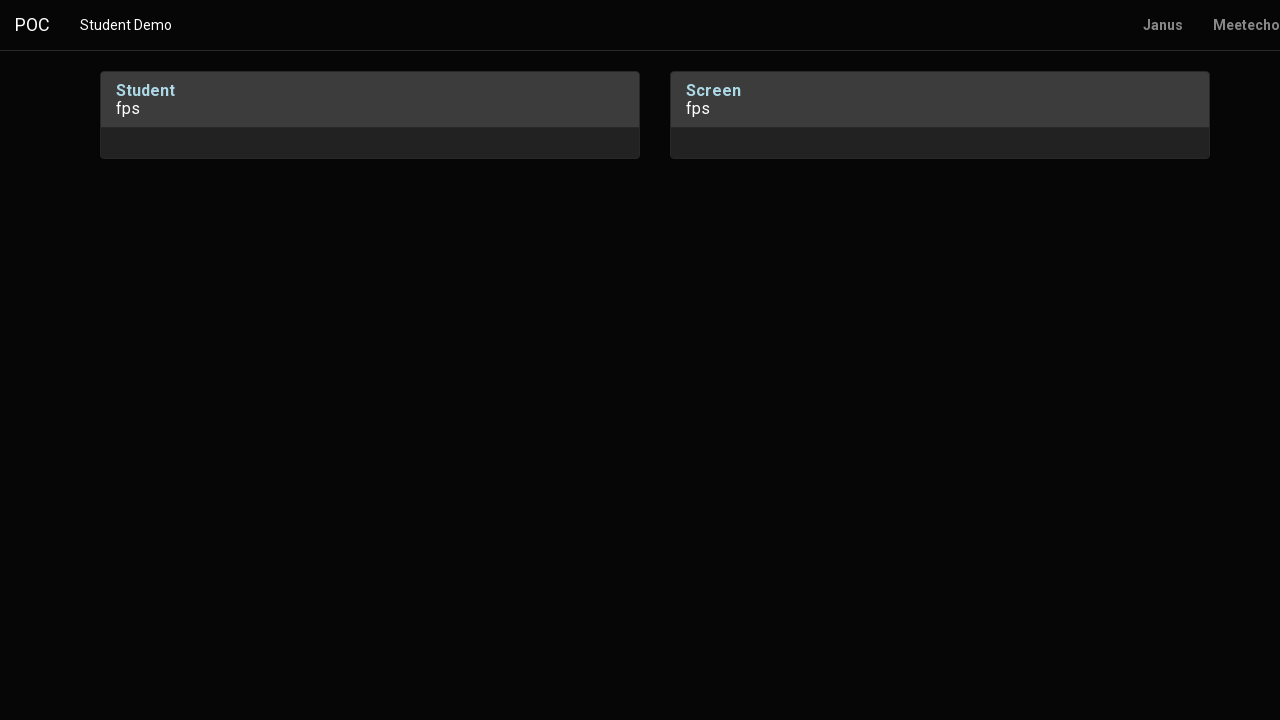